Tests right-click (context menu) functionality by right-clicking on a designated box element, verifying the alert message text, and dismissing the alert.

Starting URL: https://the-internet.herokuapp.com/context_menu

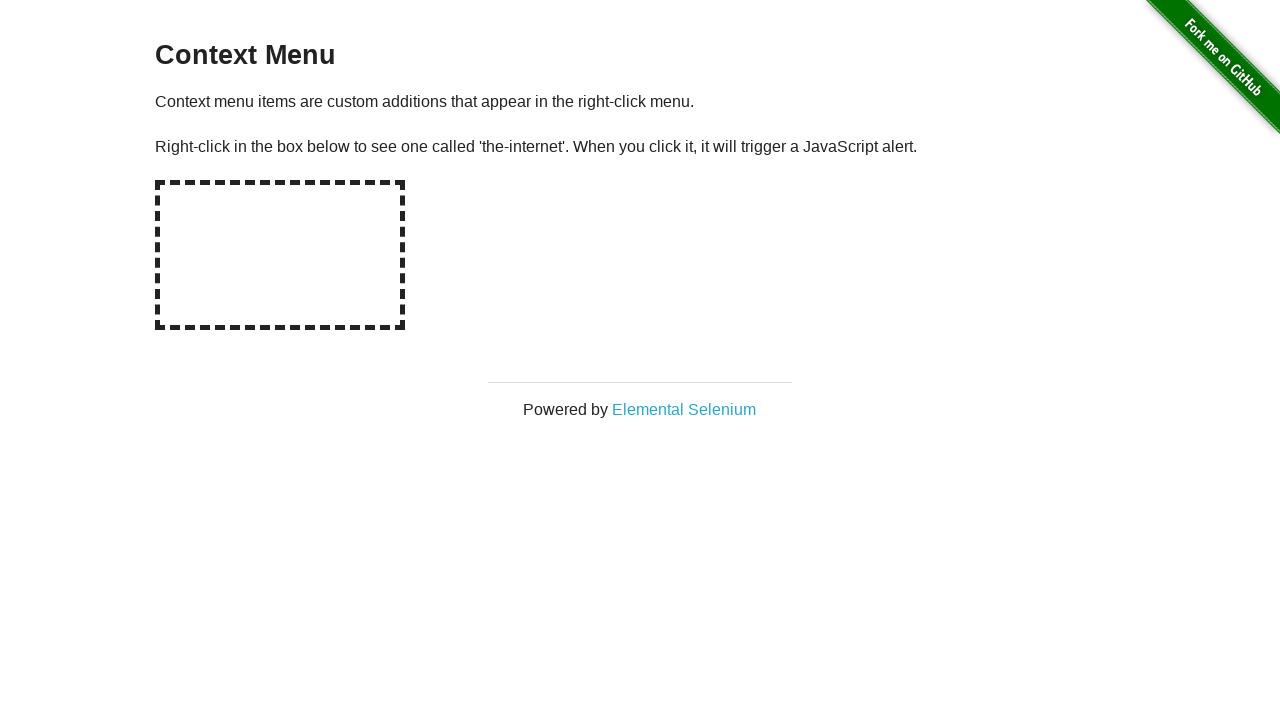

Located red button element with class 'button alert'
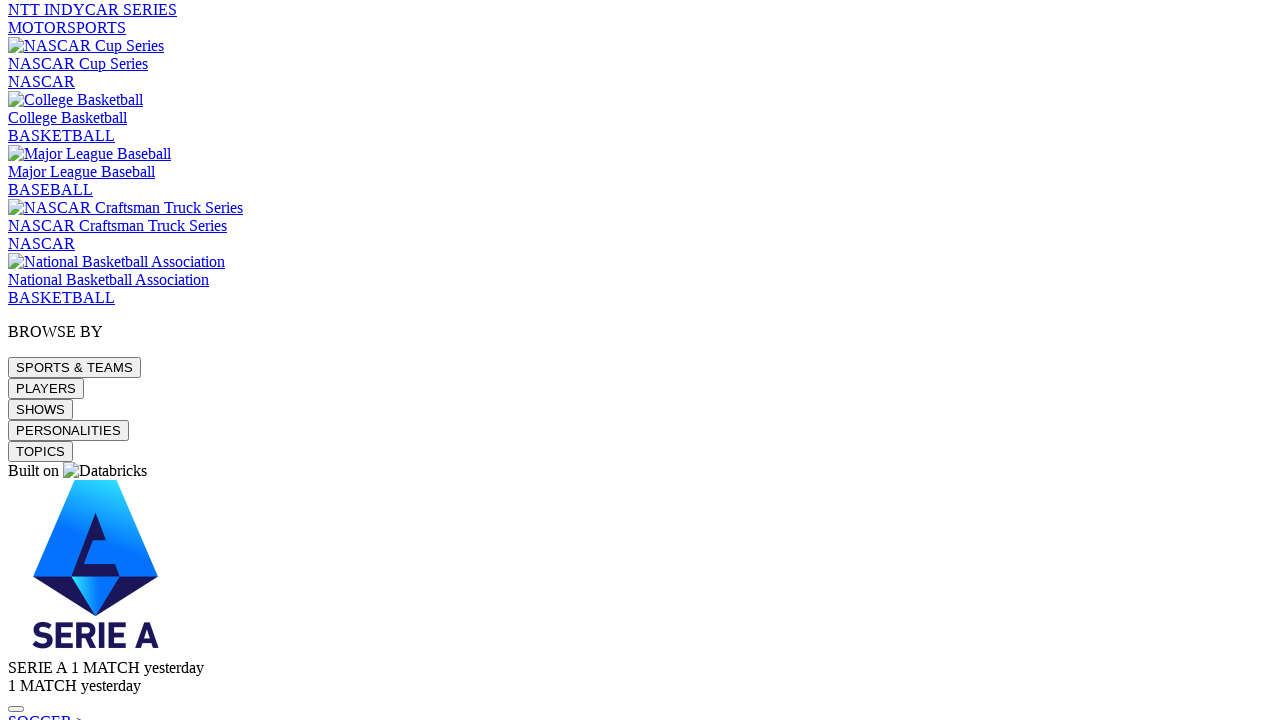

Retrieved initial red button ID: 85d0b1e0-f6a9-013e-402a-5265e4b4a93d
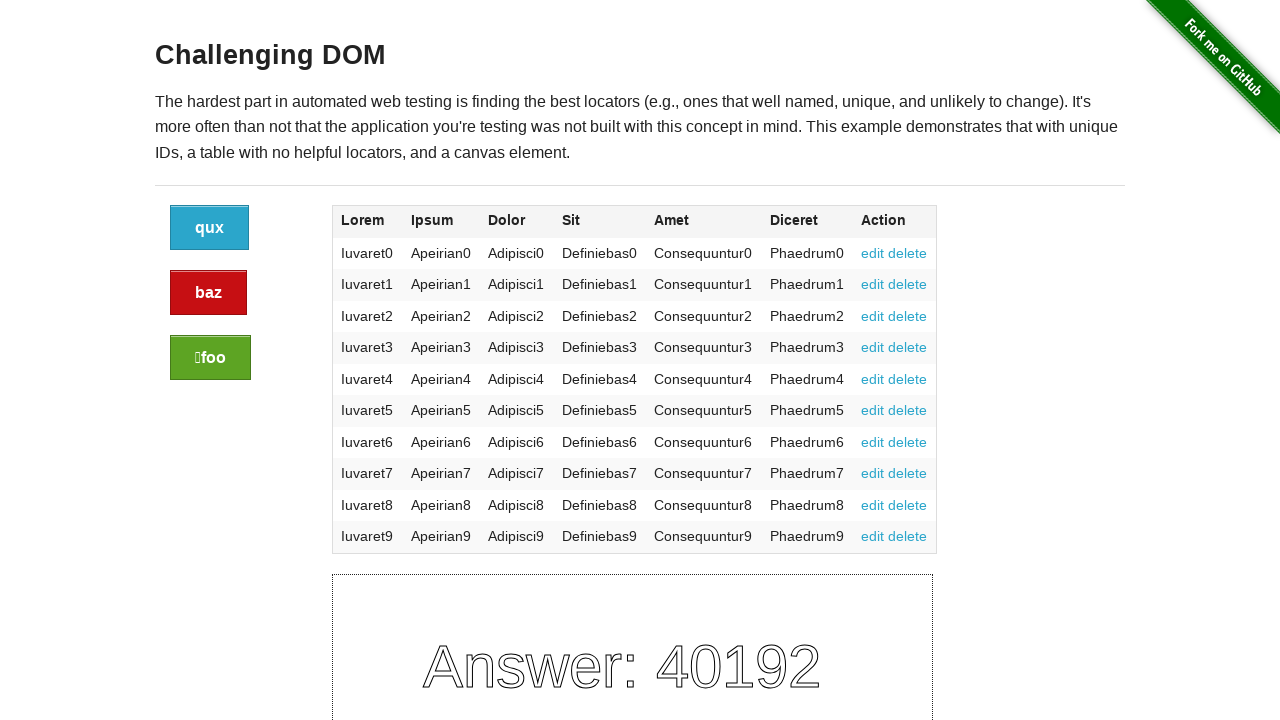

Clicked red button
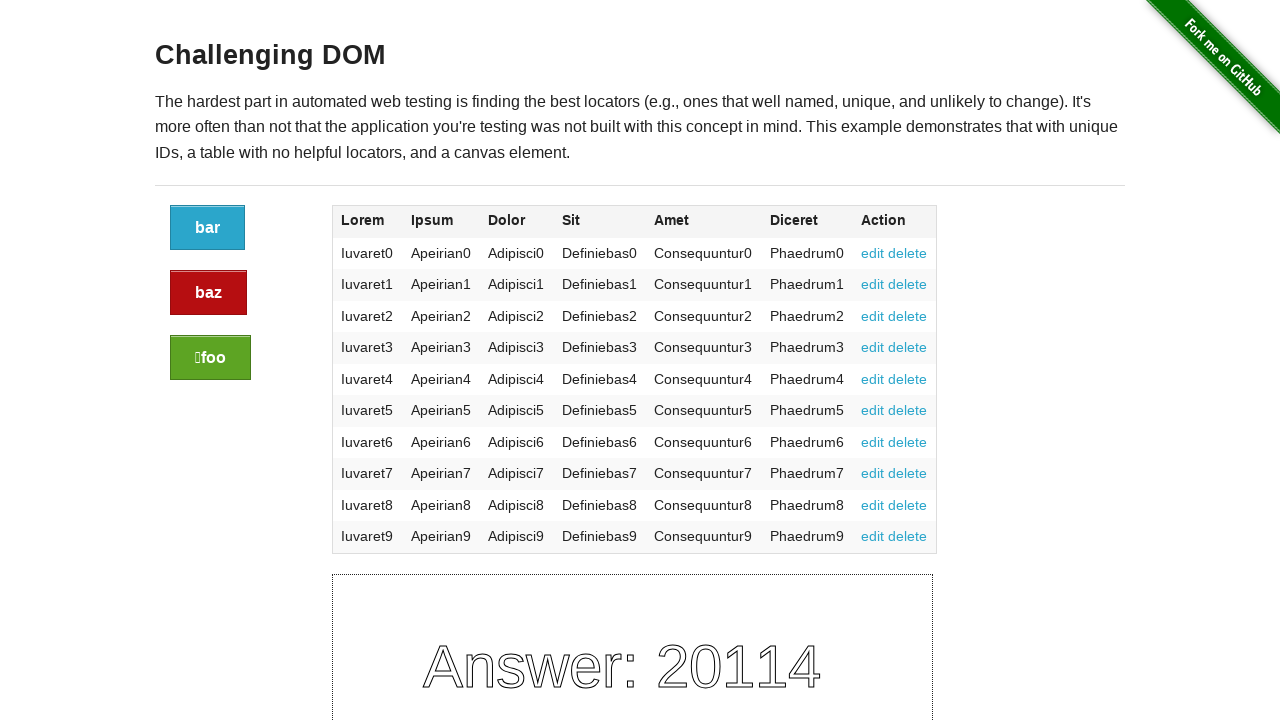

Retrieved red button ID after first click: 880f6660-f6a9-013e-403e-5265e4b4a93d
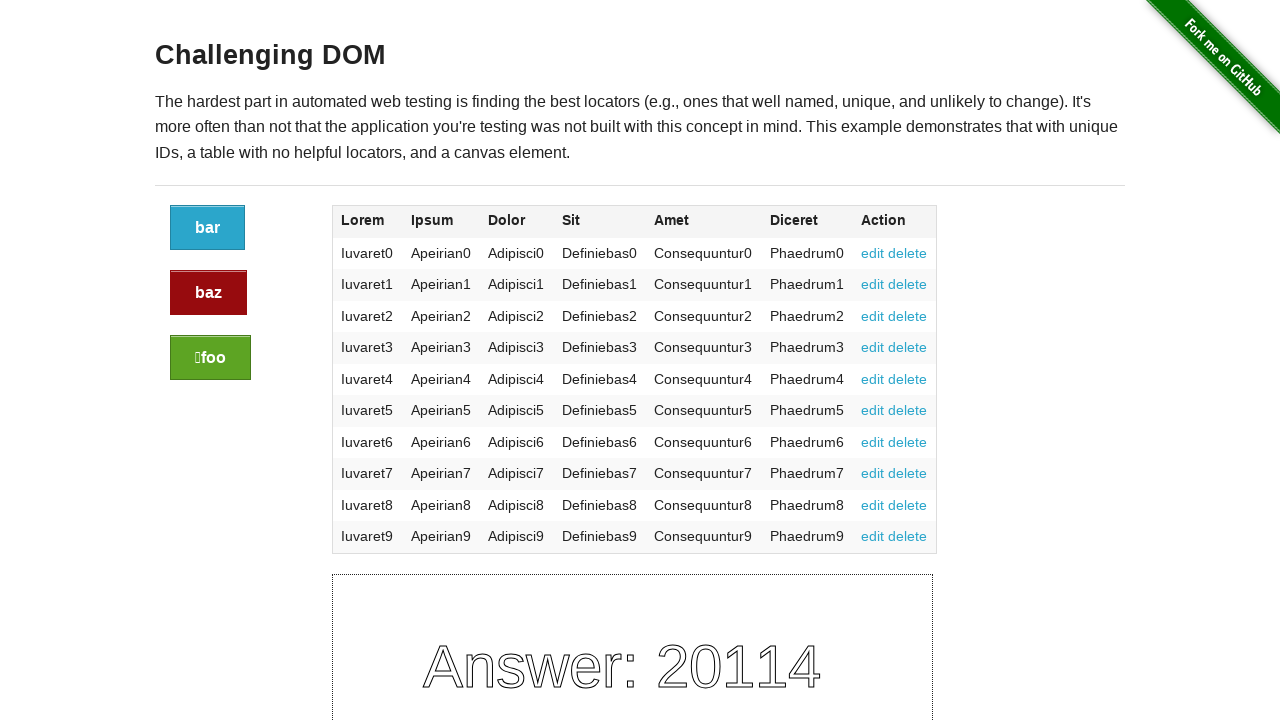

Assertion passed: Button ID changed from '85d0b1e0-f6a9-013e-402a-5265e4b4a93d' to '880f6660-f6a9-013e-403e-5265e4b4a93d'
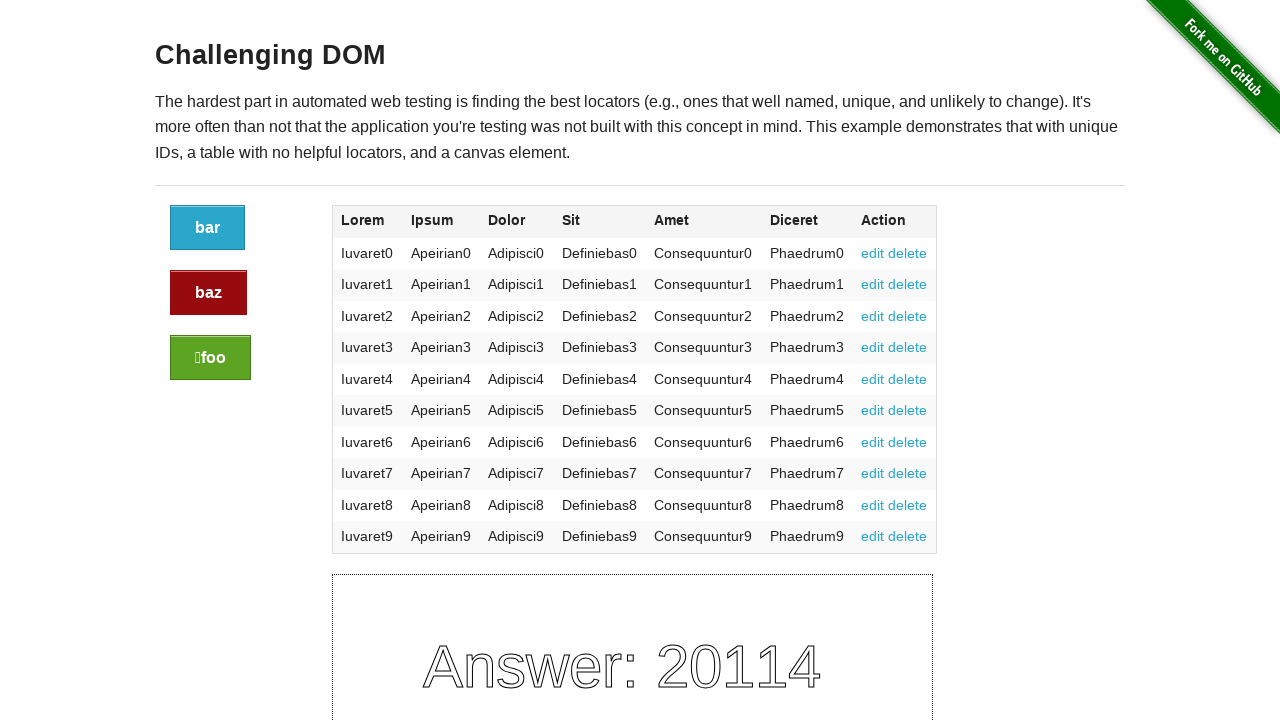

Retrieved initial red button text: 'baz'
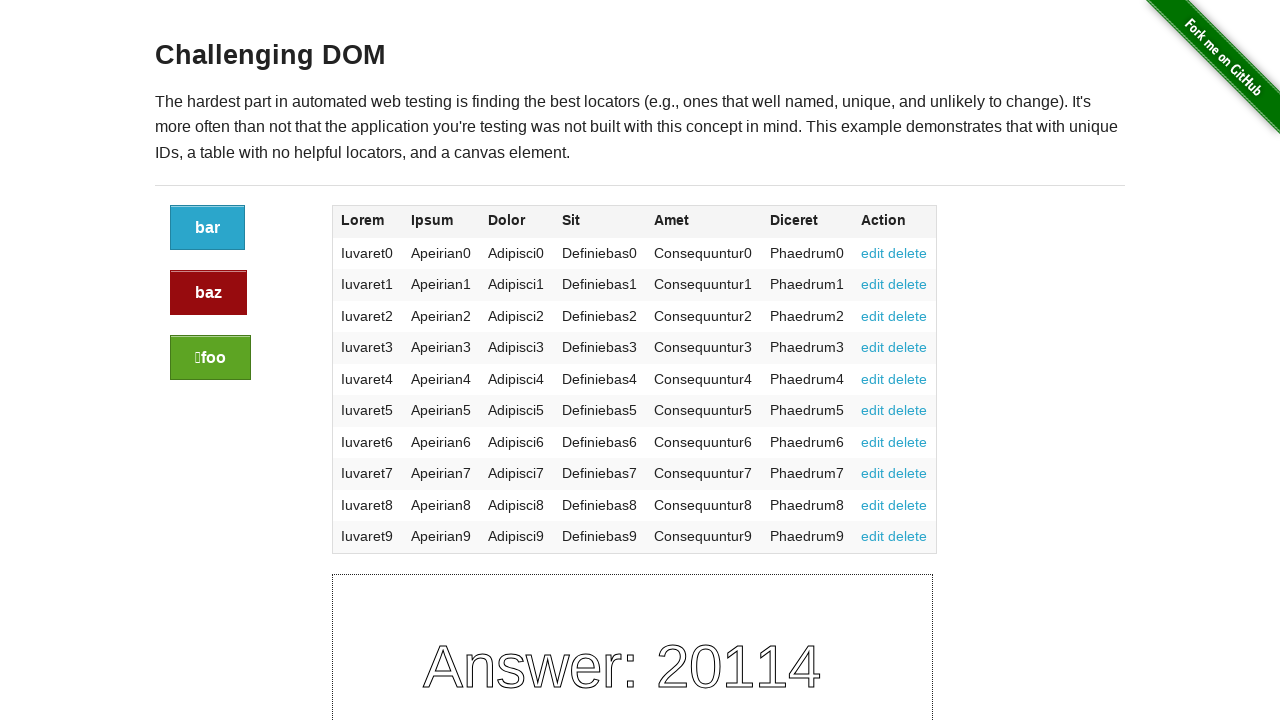

Clicked red button second time
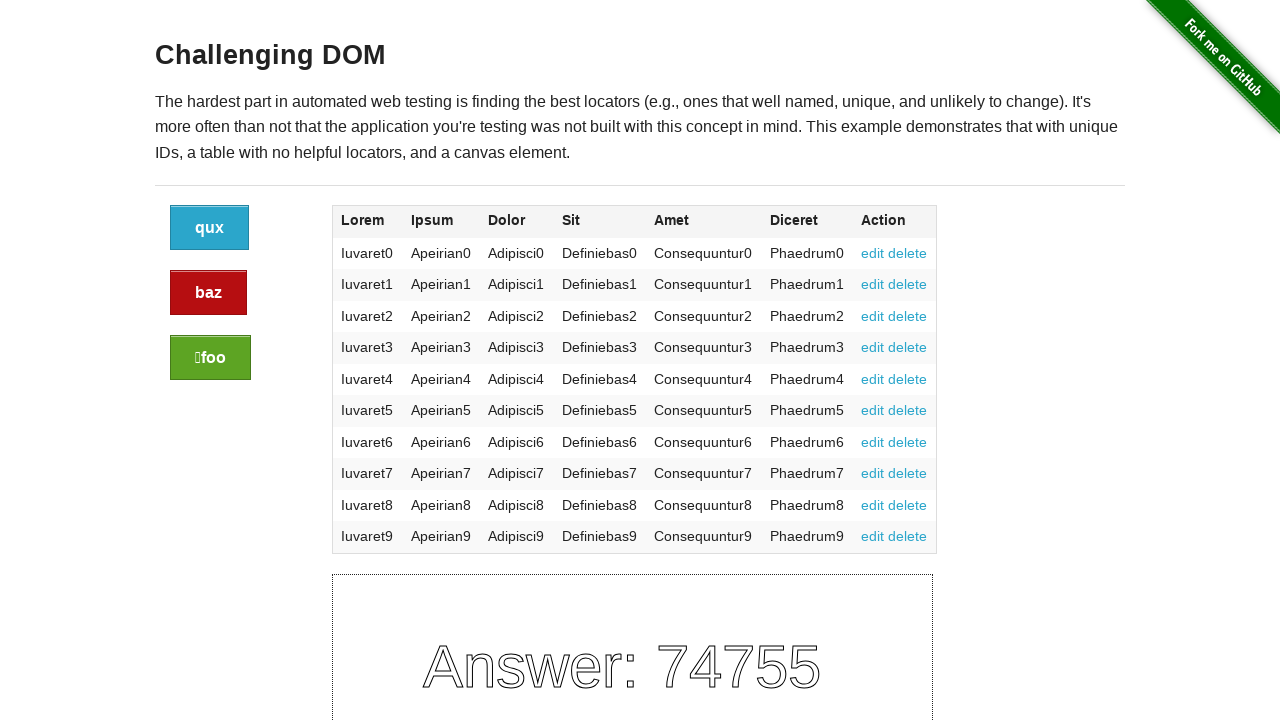

Retrieved red button text after second click: 'baz'
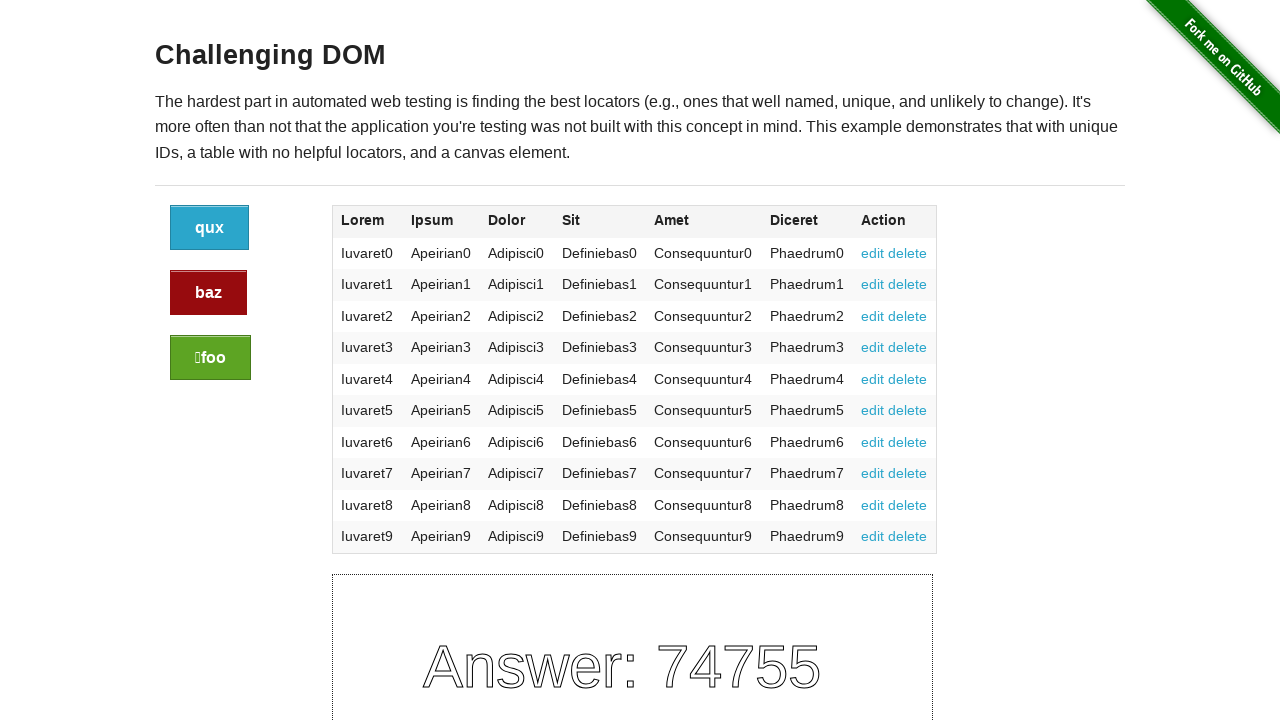

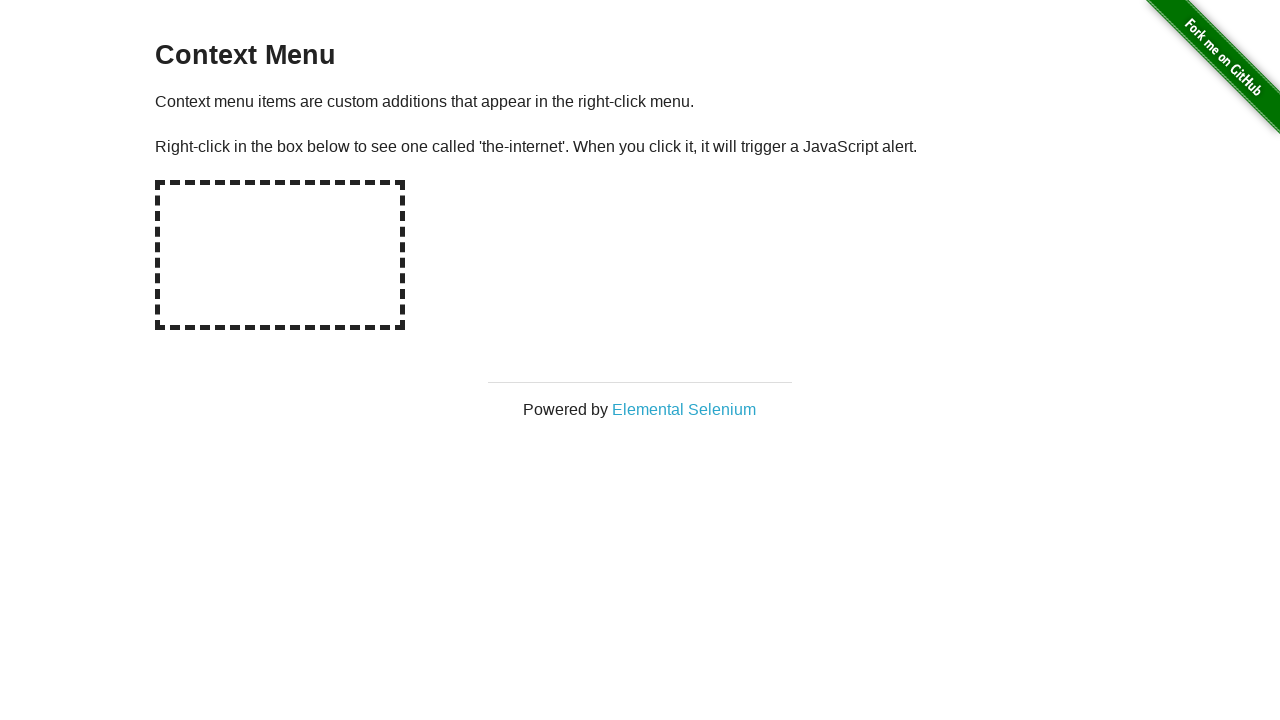